Tests that the todo counter displays the current number of items as they are added

Starting URL: https://demo.playwright.dev/todomvc

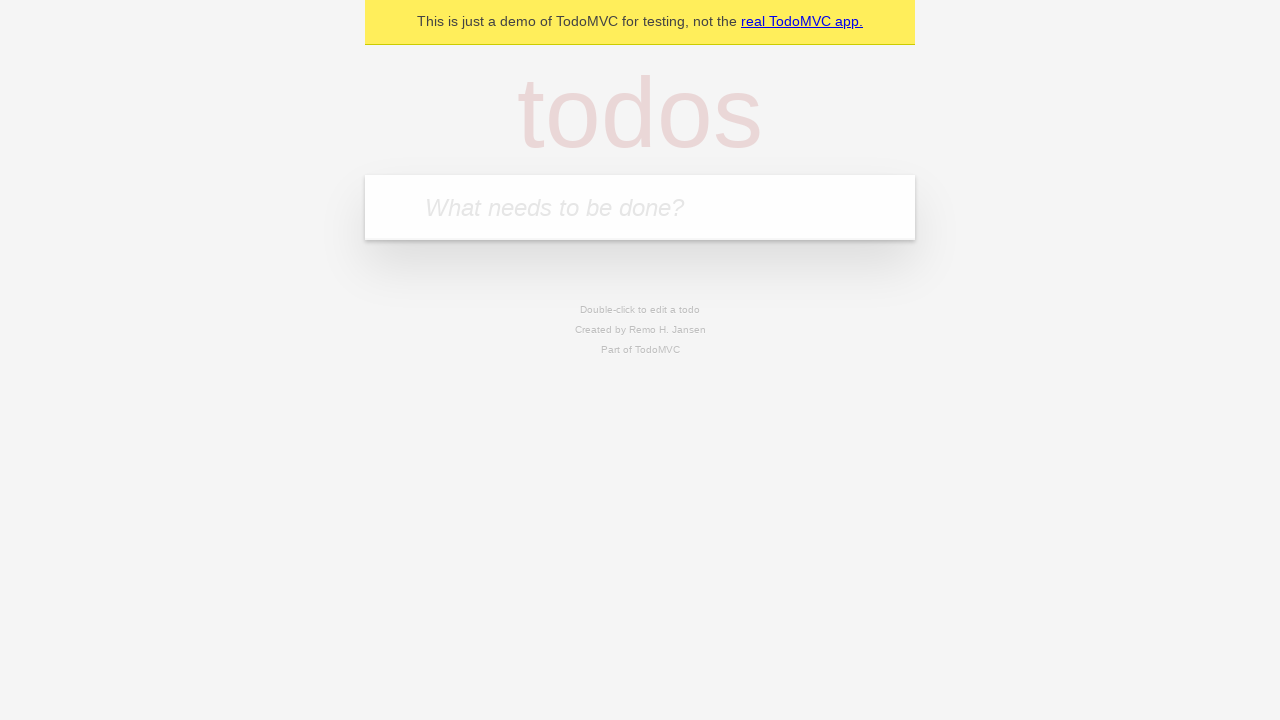

Located the todo input field
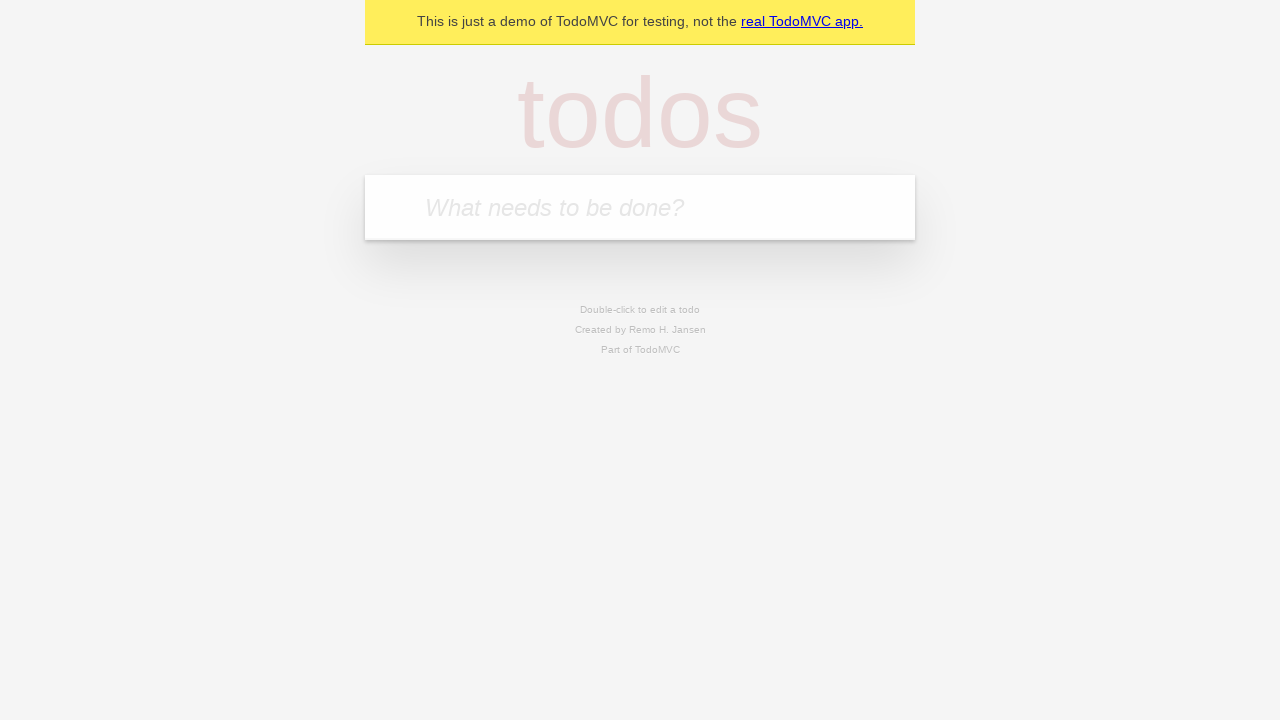

Filled todo input with 'buy some cheese' on internal:attr=[placeholder="What needs to be done?"i]
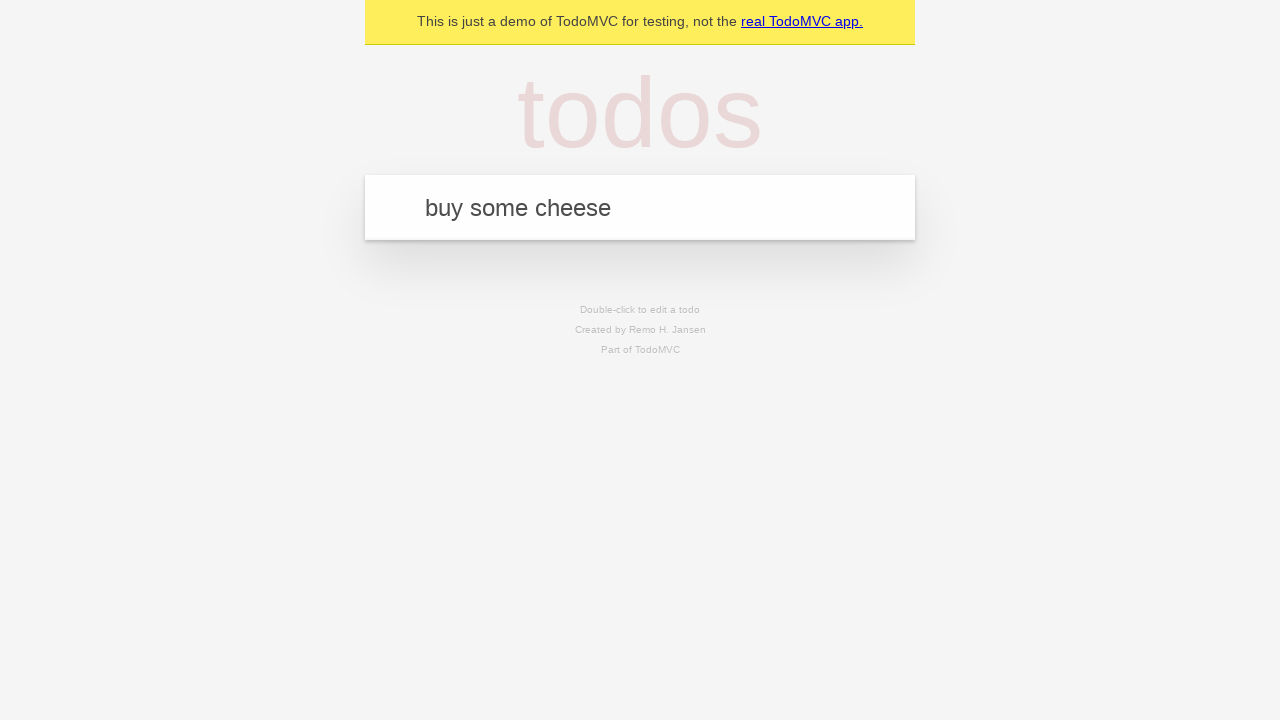

Pressed Enter to add first todo on internal:attr=[placeholder="What needs to be done?"i]
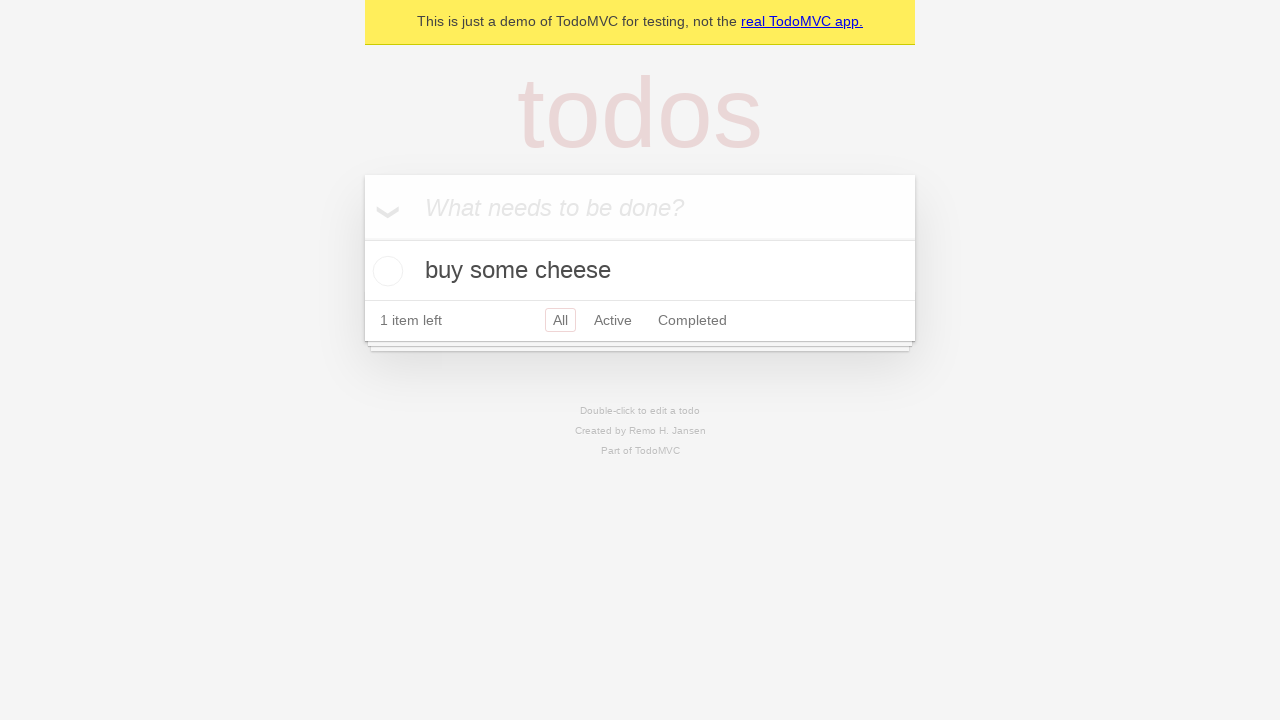

Todo counter updated to show 1 item
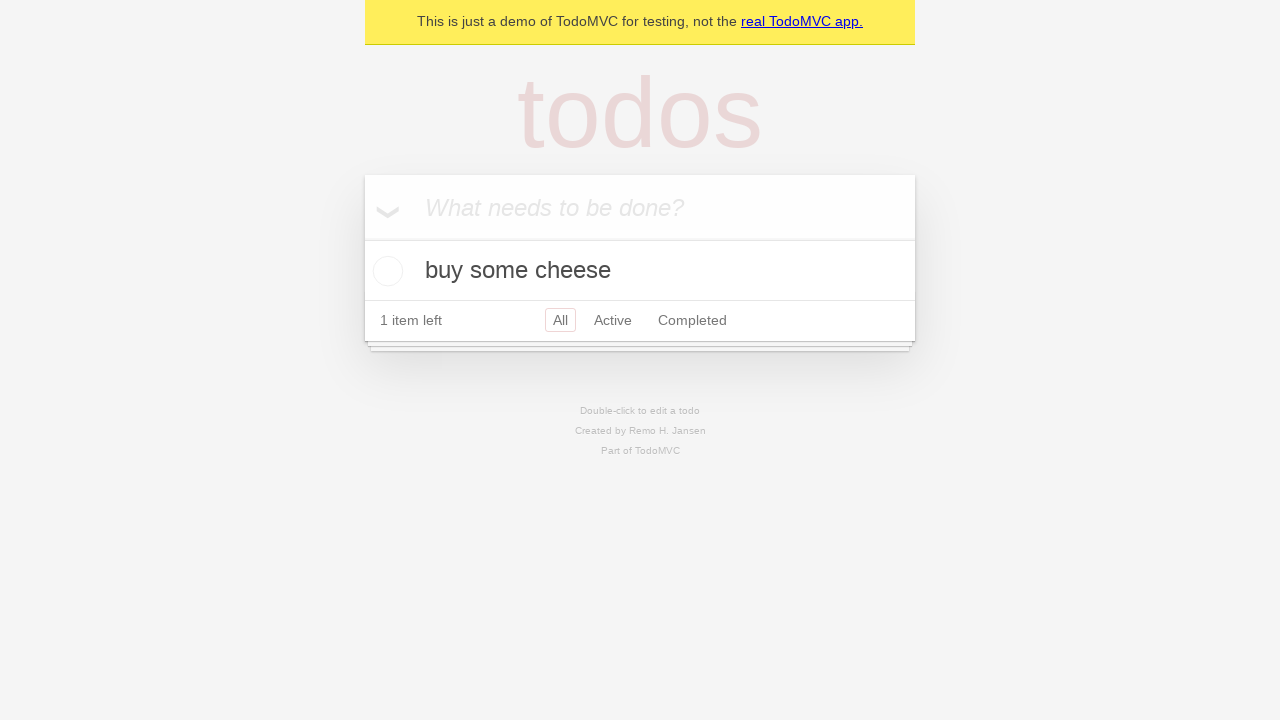

Filled todo input with 'feed the cat' on internal:attr=[placeholder="What needs to be done?"i]
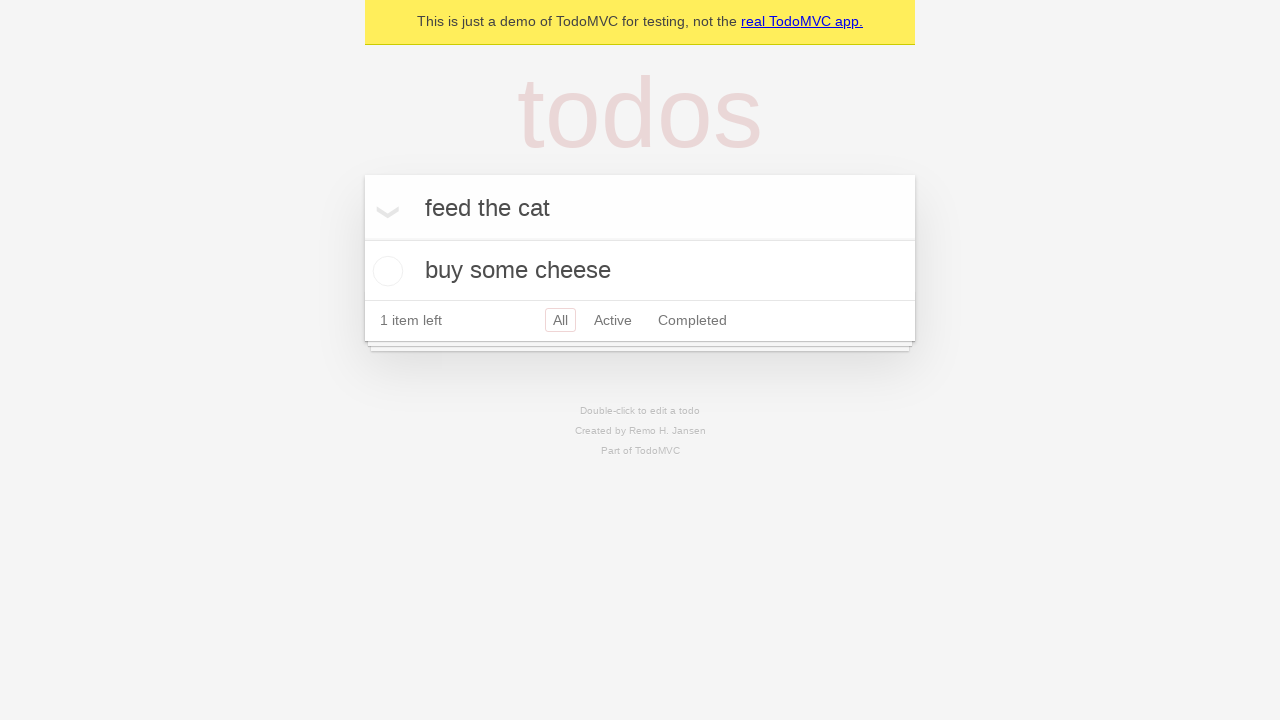

Pressed Enter to add second todo on internal:attr=[placeholder="What needs to be done?"i]
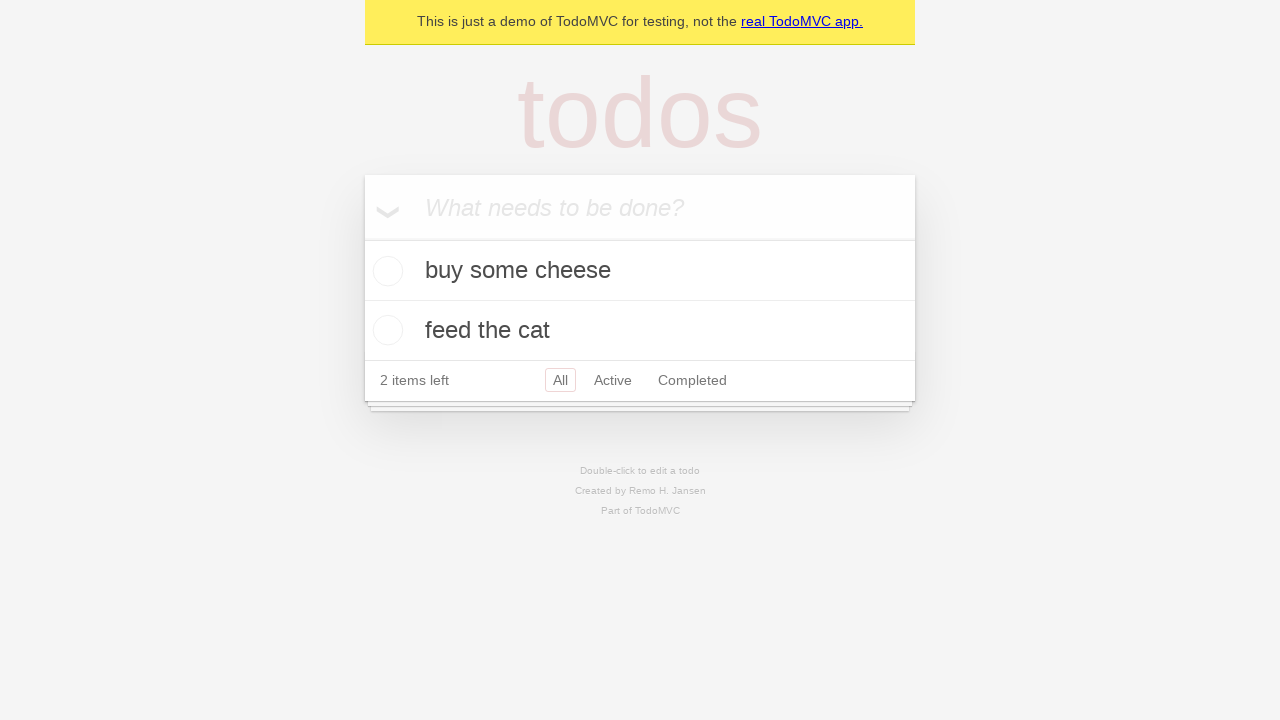

Todo counter updated to show 2 items
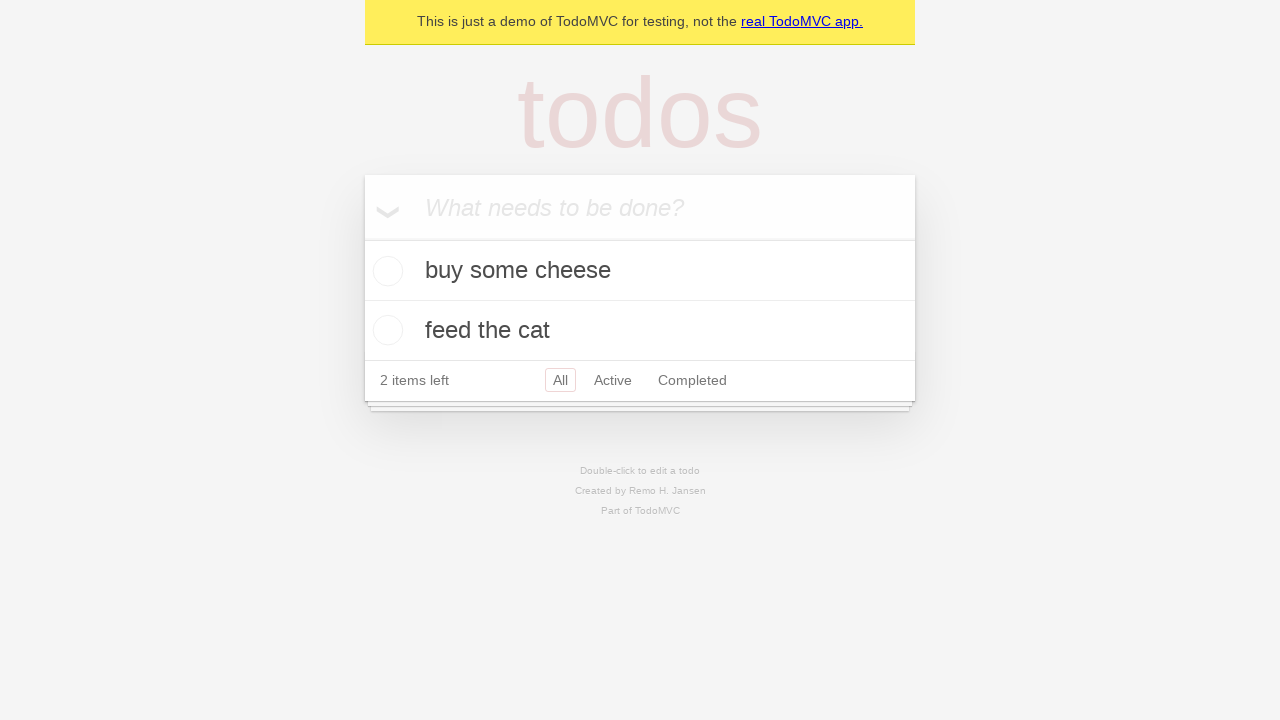

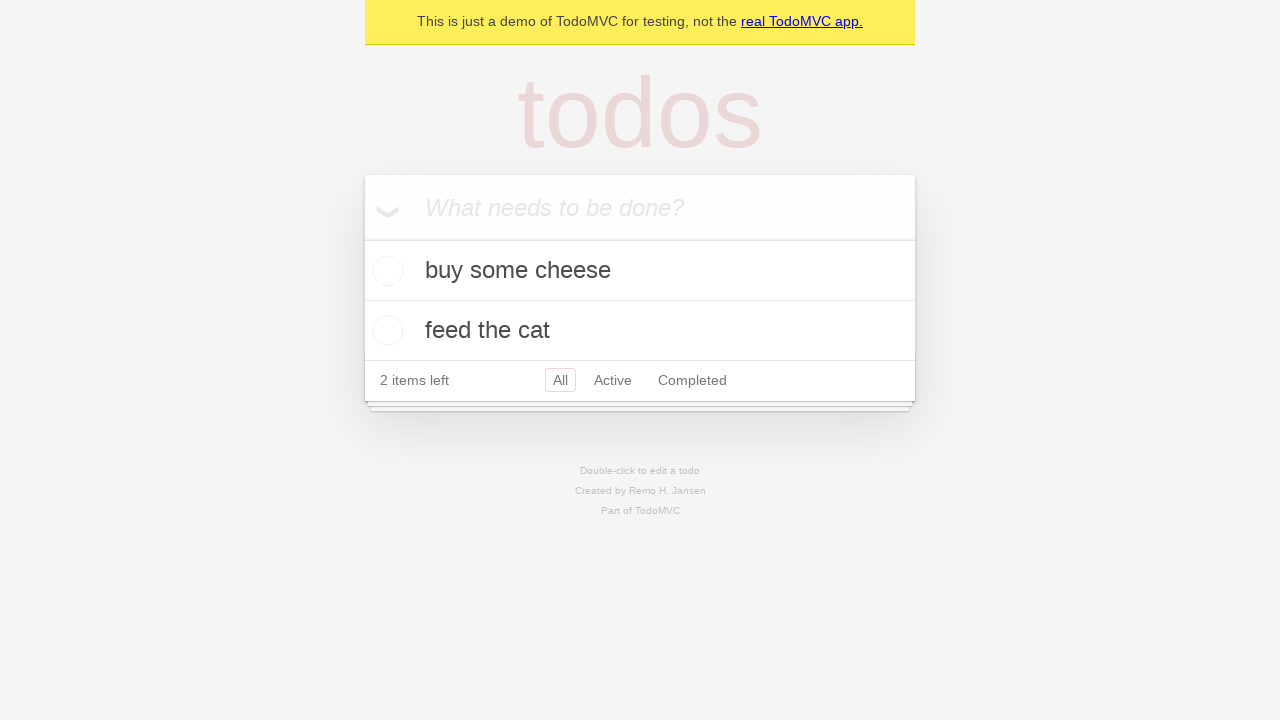